Tests drag and drop functionality by dragging an element from one location and dropping it onto a target drop zone within an iframe

Starting URL: https://jqueryui.com/droppable/

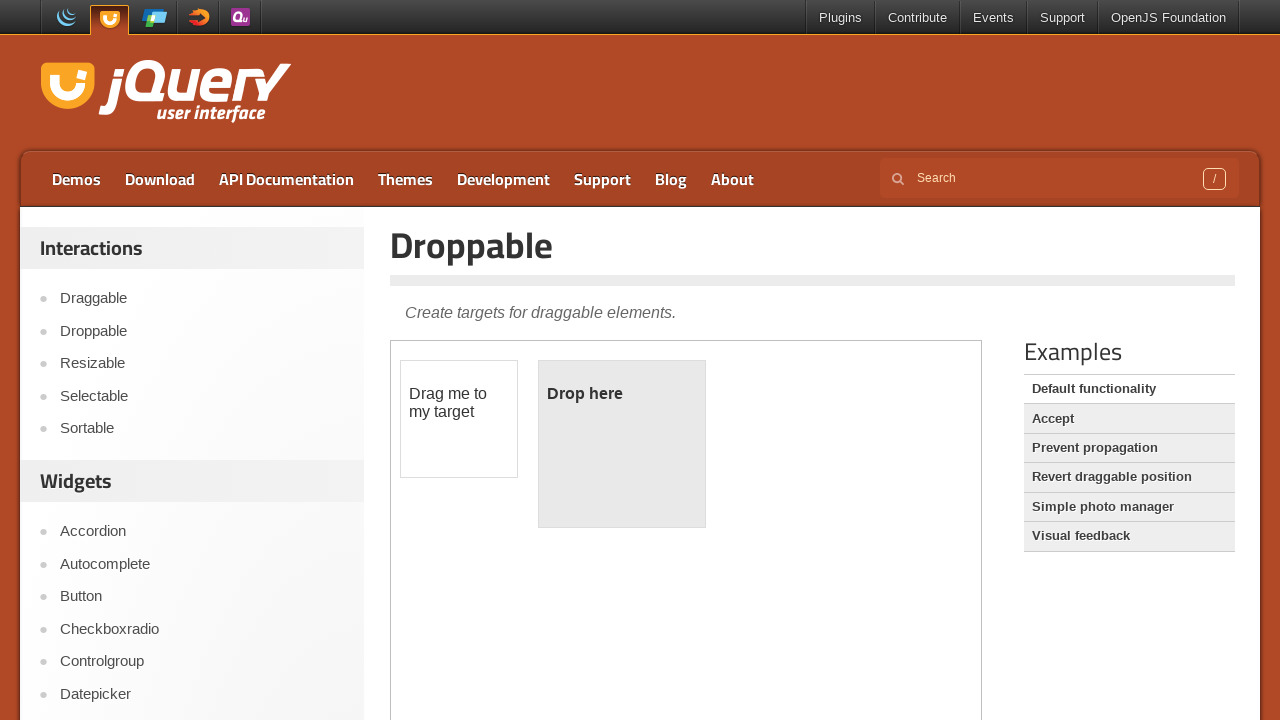

Navigated to jQuery UI droppable demo page
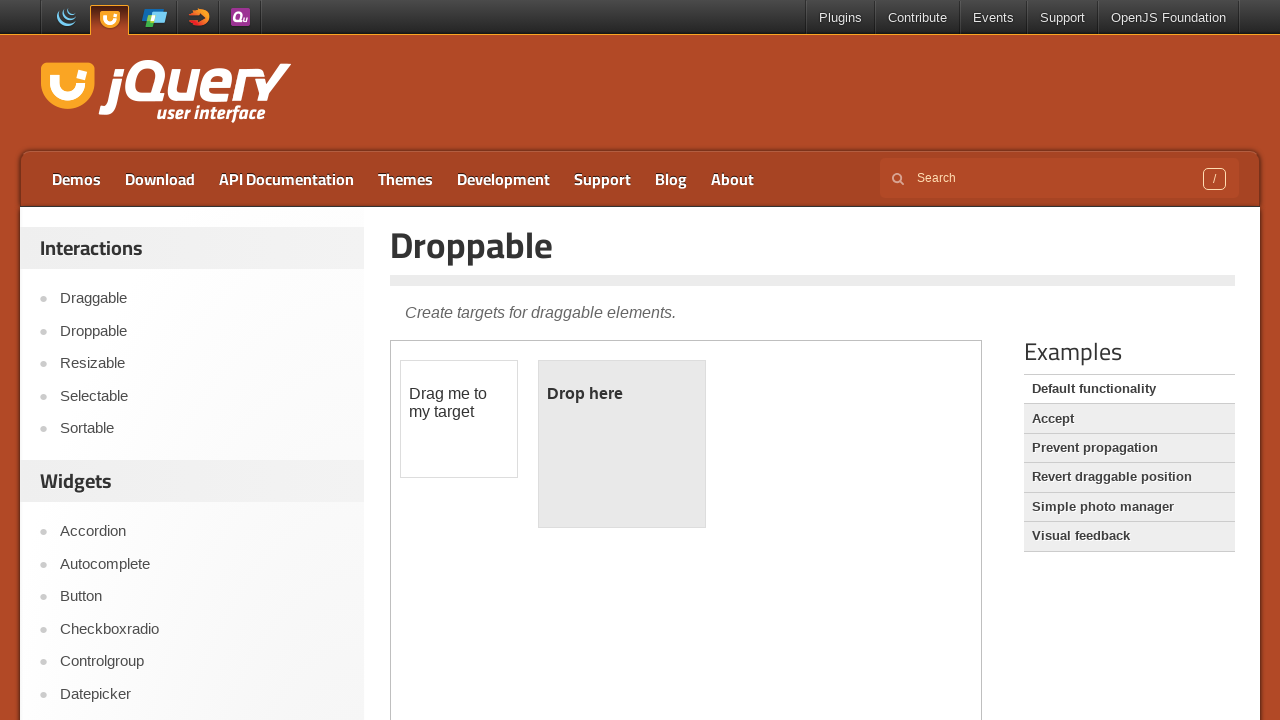

Located the demo iframe
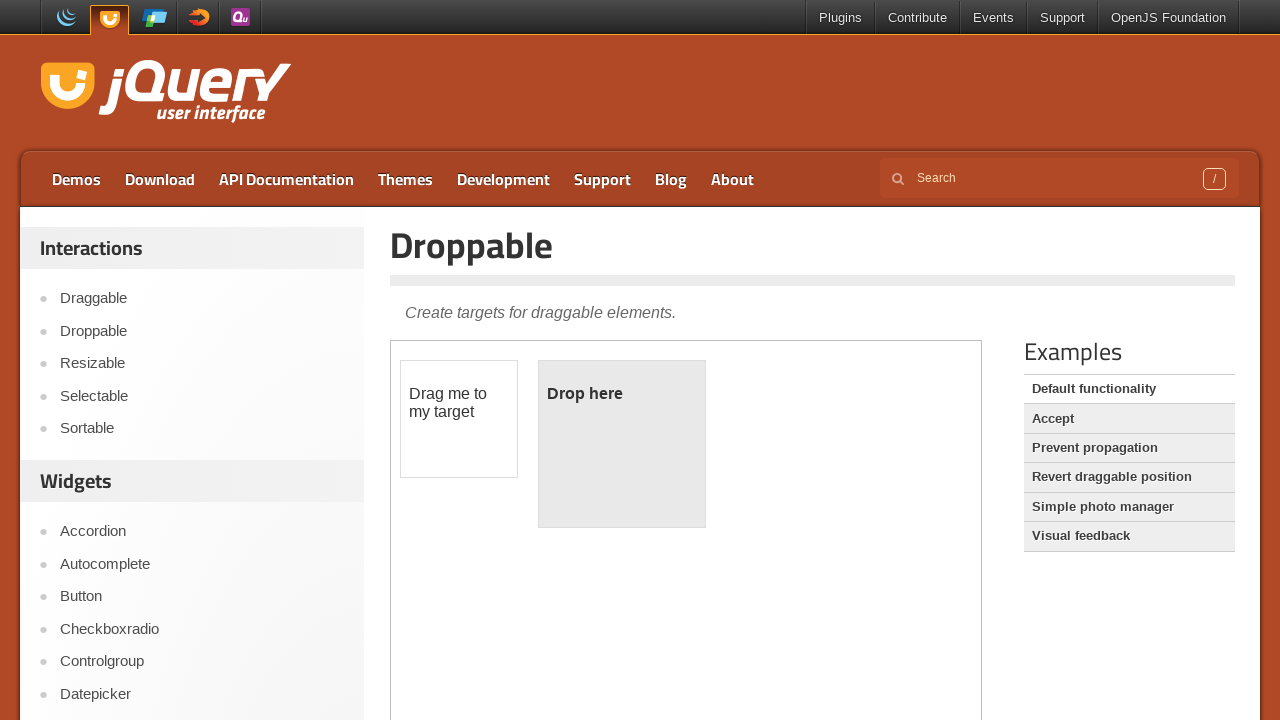

Located the draggable element
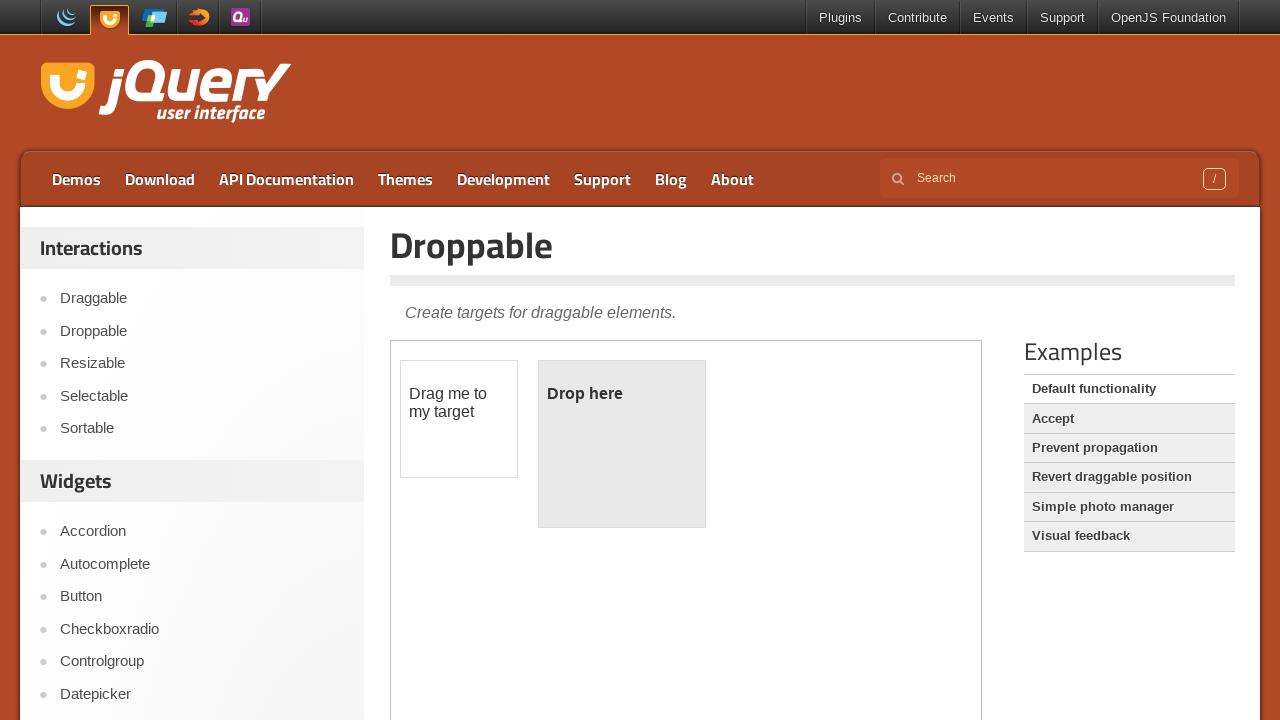

Located the droppable target element
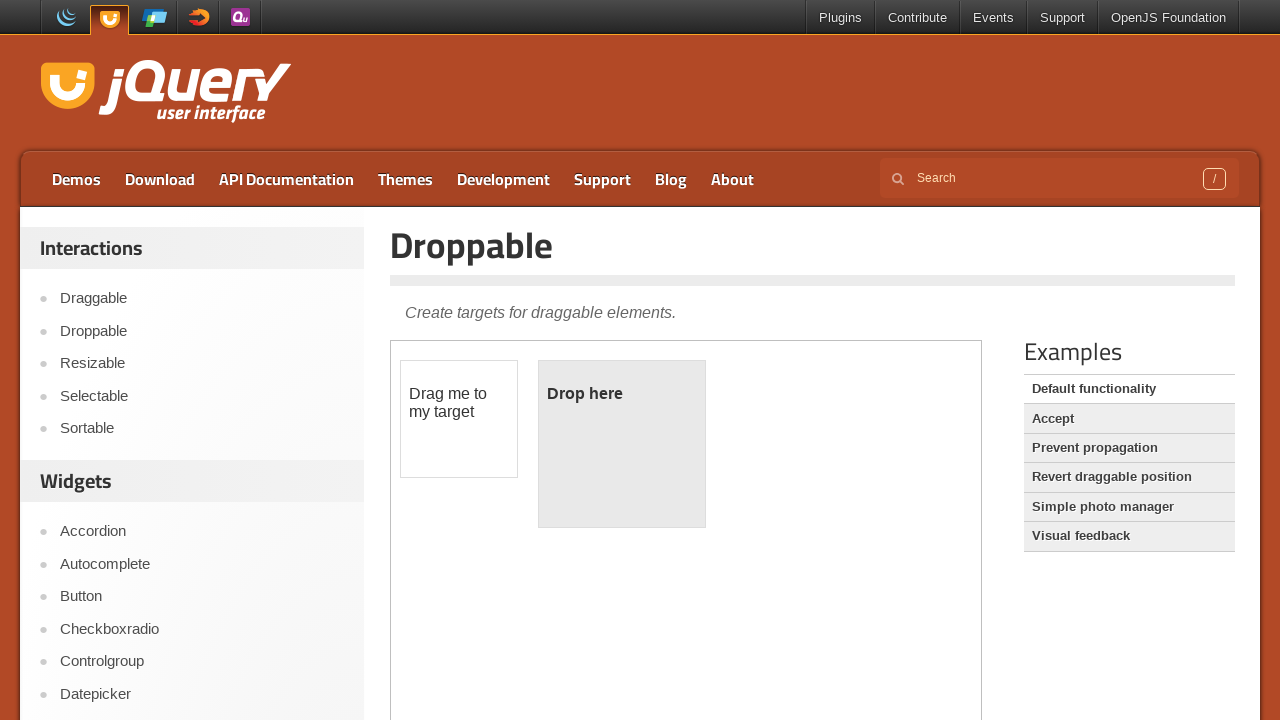

Dragged draggable element onto droppable target zone at (622, 444)
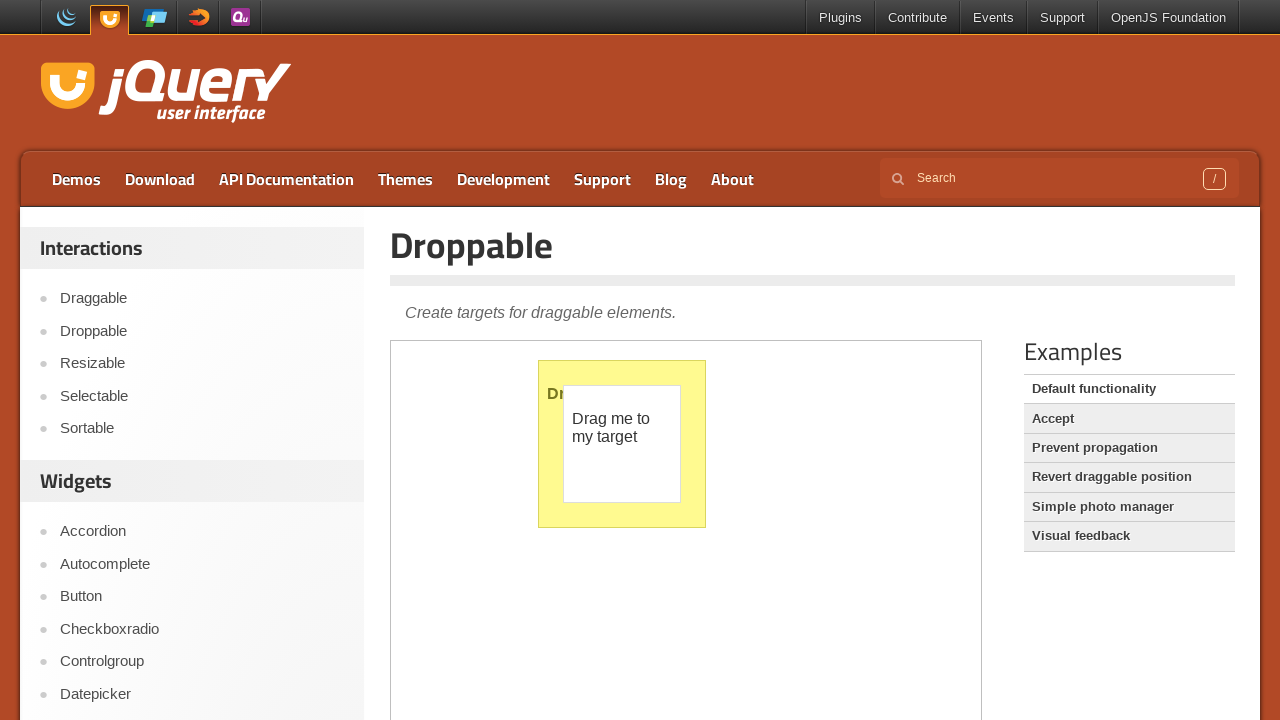

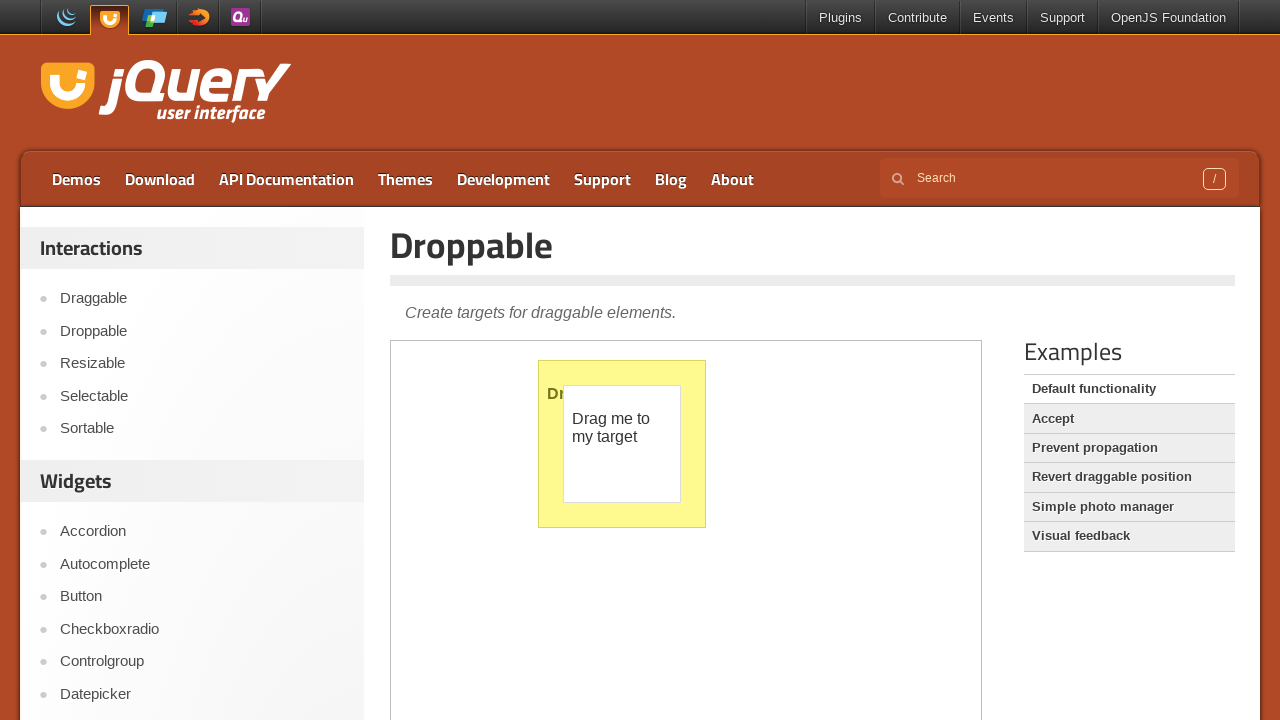